Enters price range filters (from 5000 to 50000) on the Onliner auto market search page

Starting URL: https://ab.onliner.by

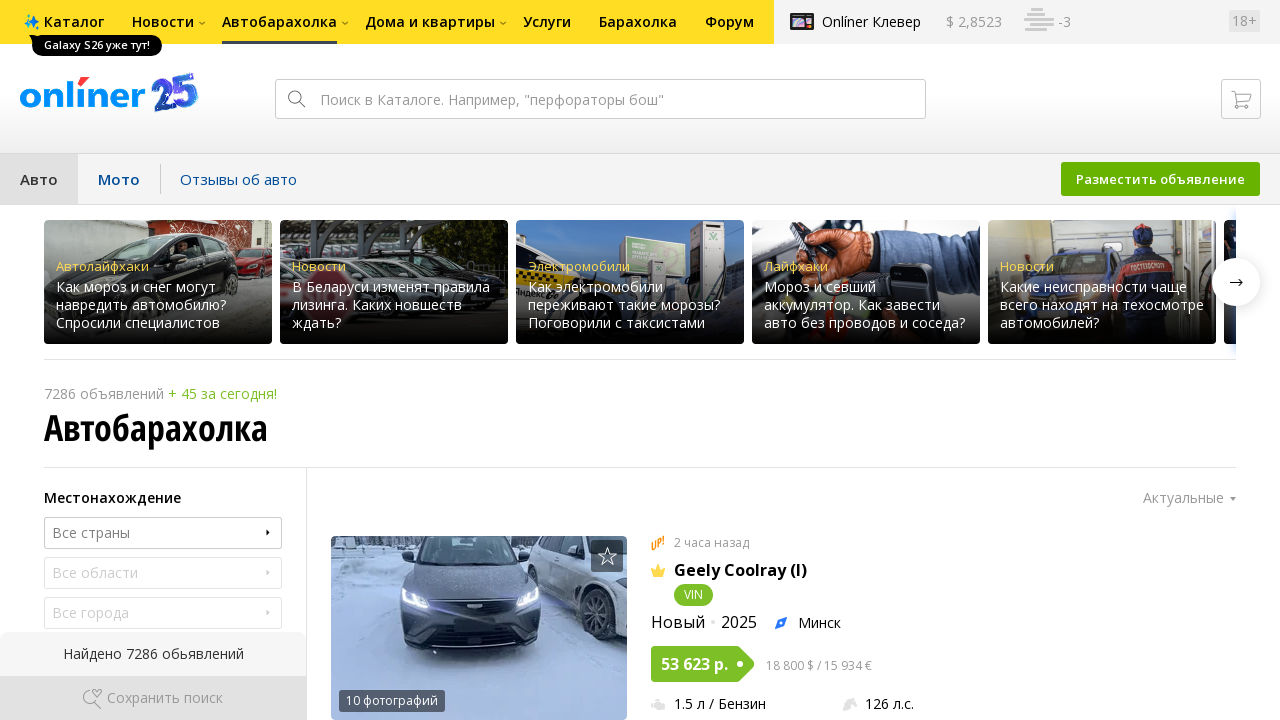

Filled starting price field with '5000' on input[placeholder='от'], input[placeholder='От']
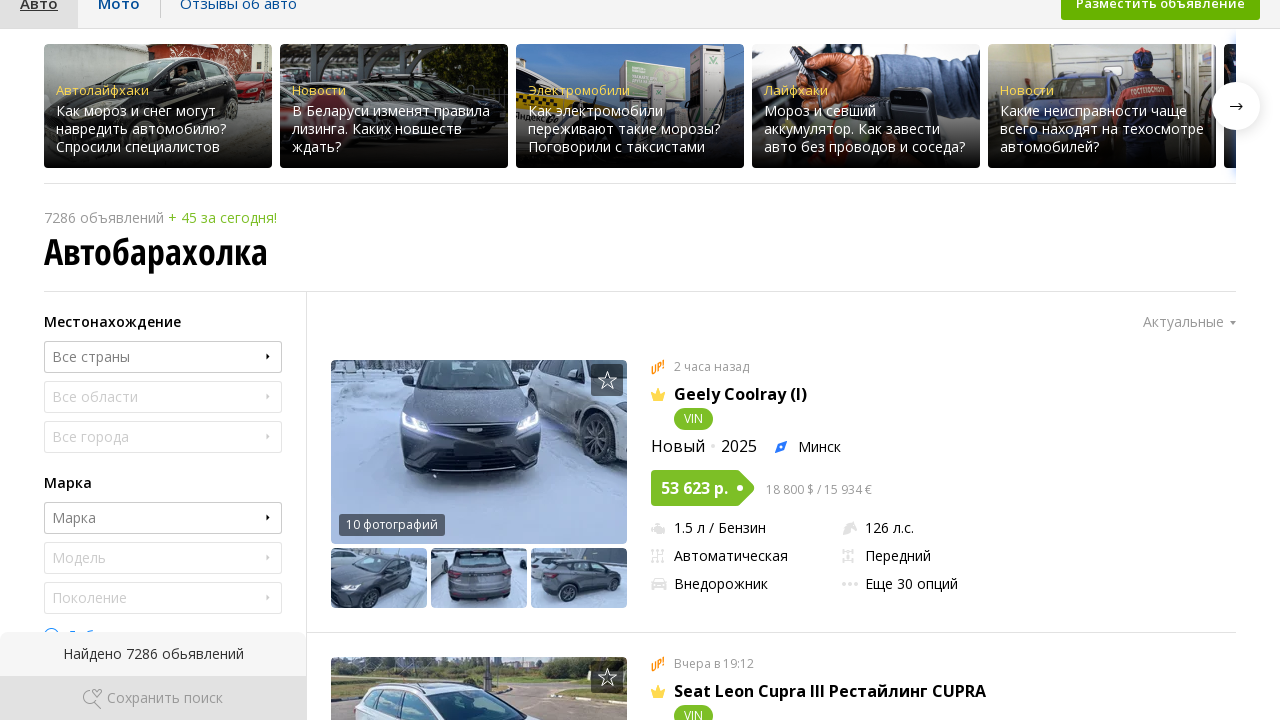

Filled ending price field with '50000' on input[placeholder='до'], input[placeholder='До']
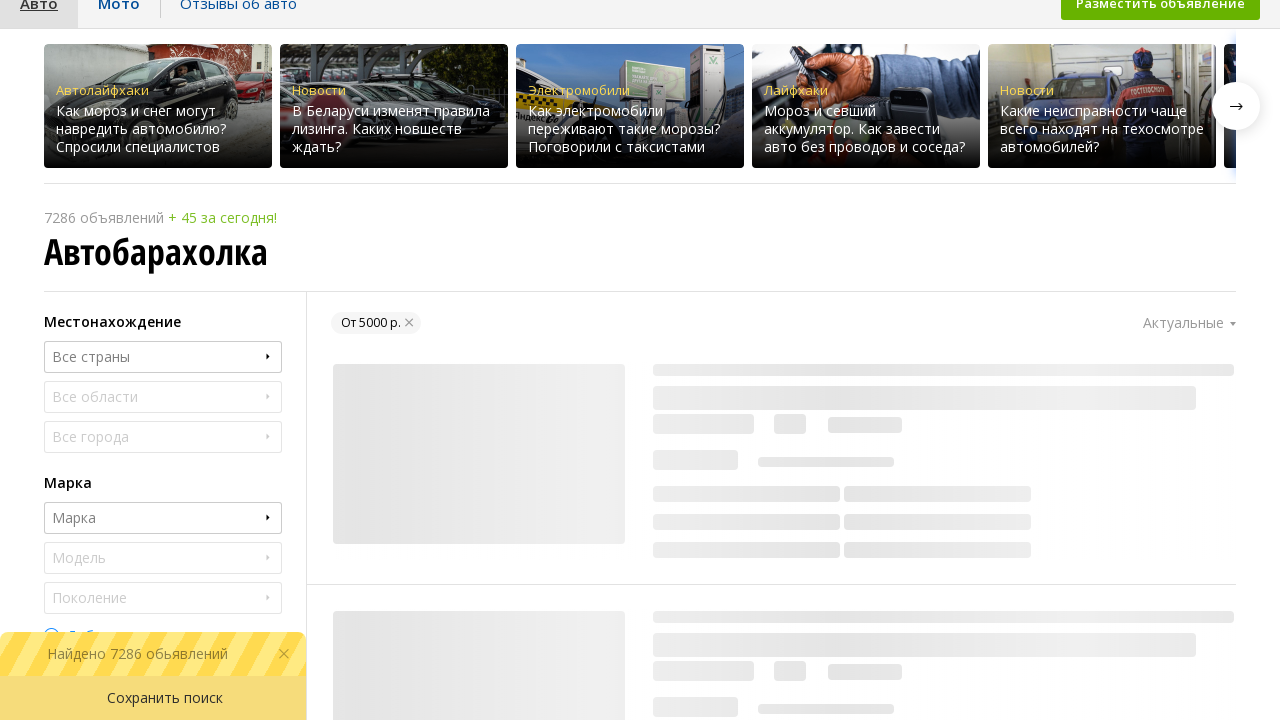

Pressed Enter to apply price range filter on input[placeholder='до'], input[placeholder='До']
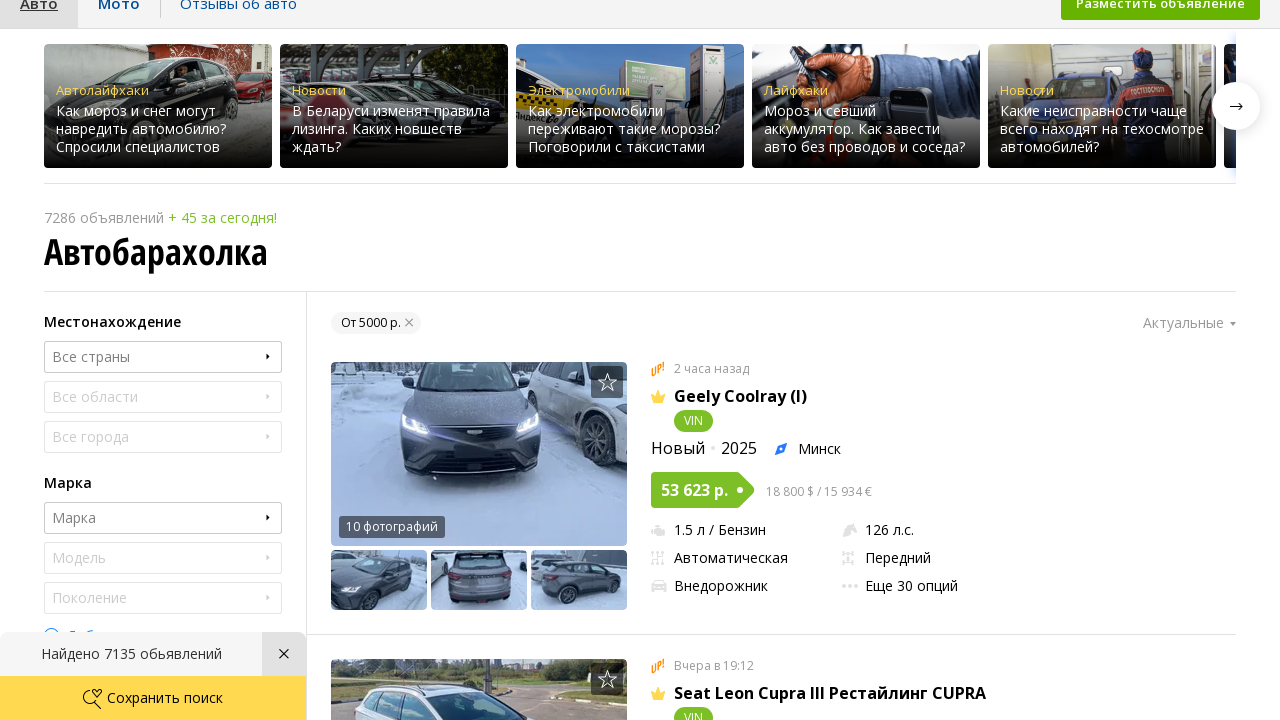

Waited for network to become idle - search results loaded
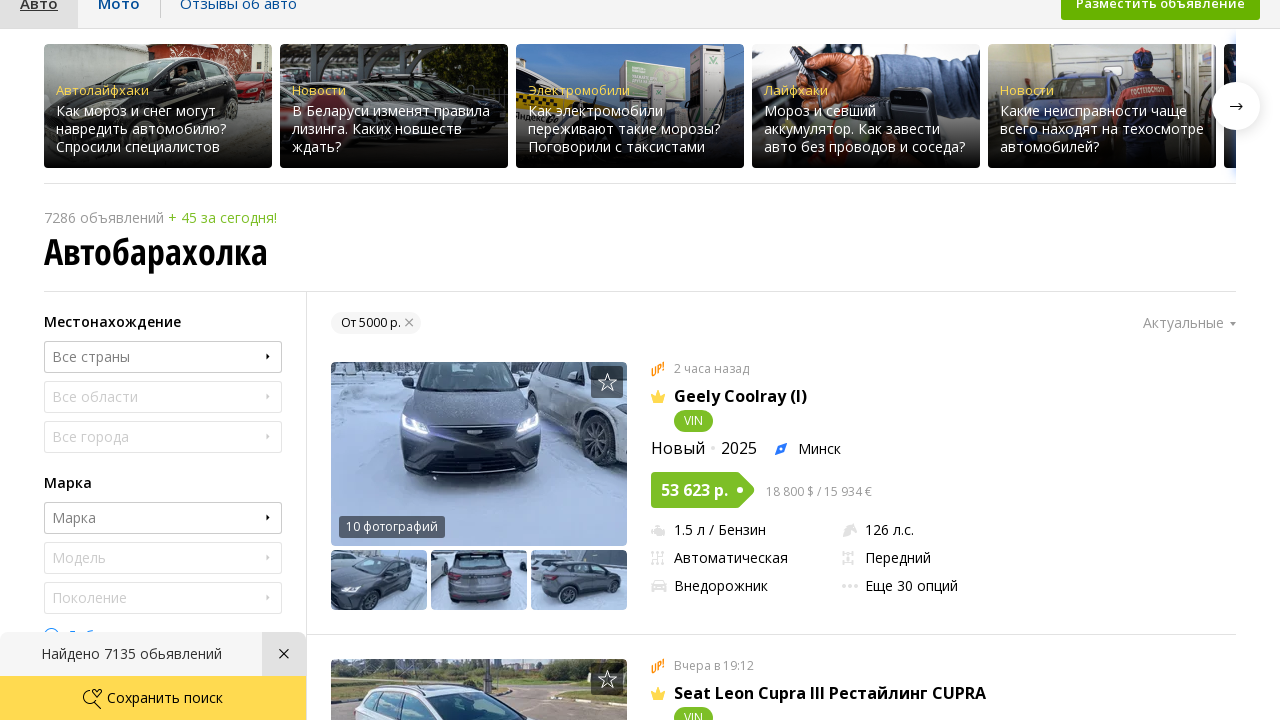

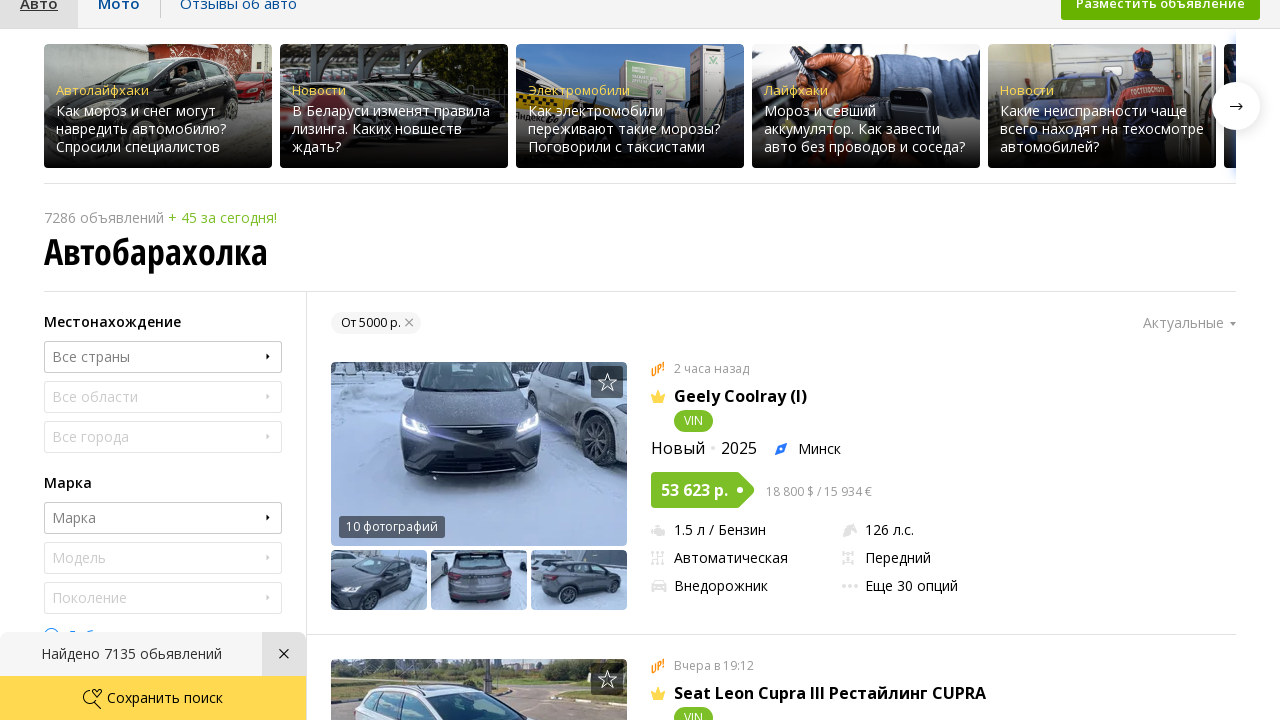